Accessibility check that verifies there are no broken images on the page

Starting URL: https://practicesoftwaretesting.com/

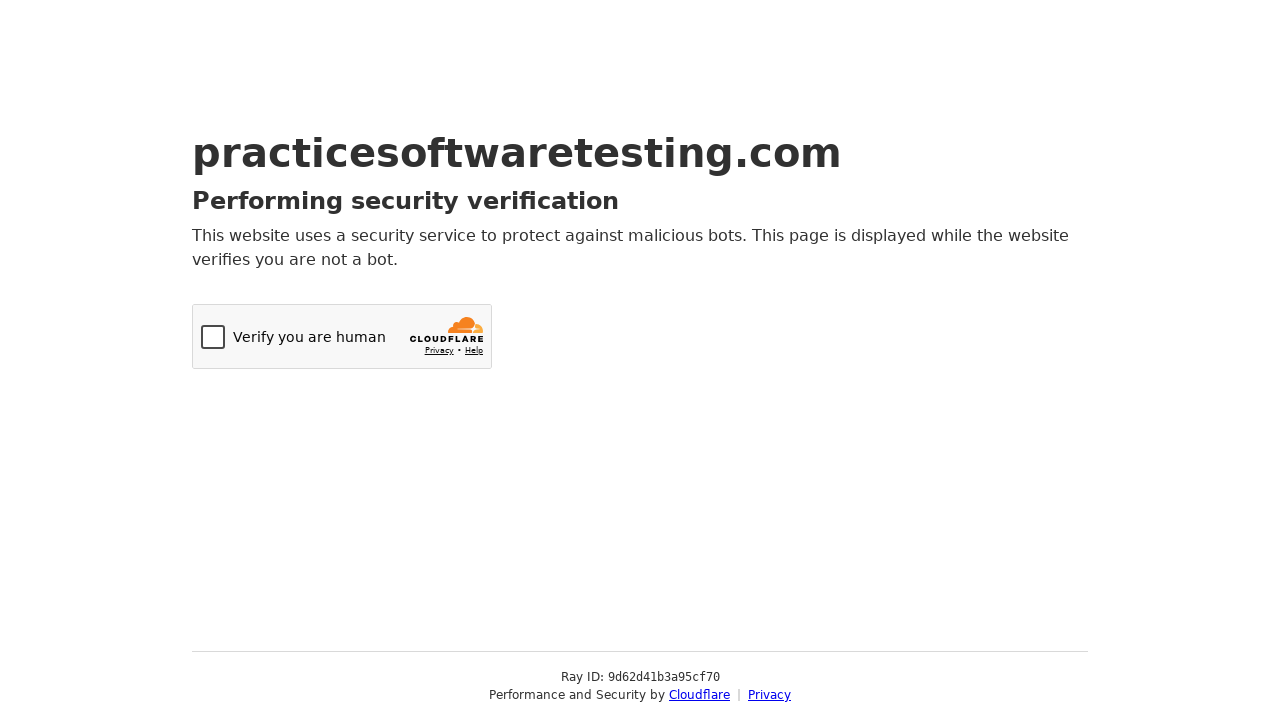

Navigated to practice software testing website
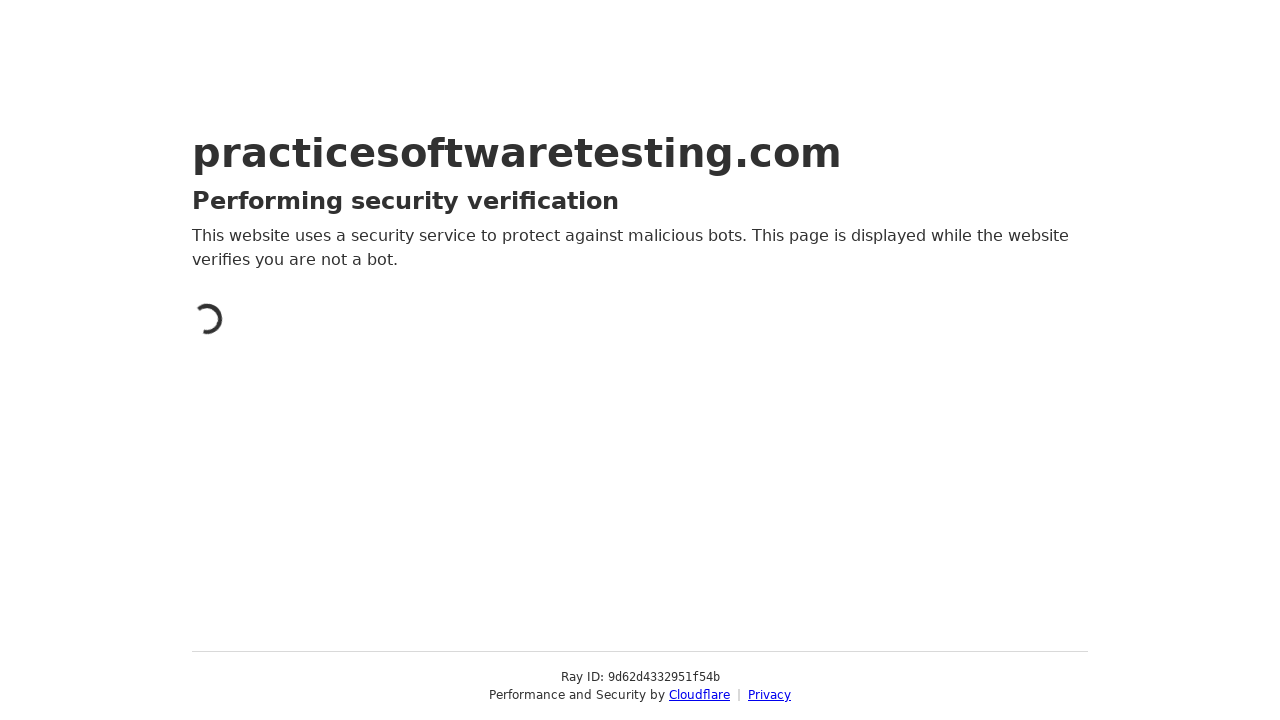

Evaluated all images on page to find broken ones
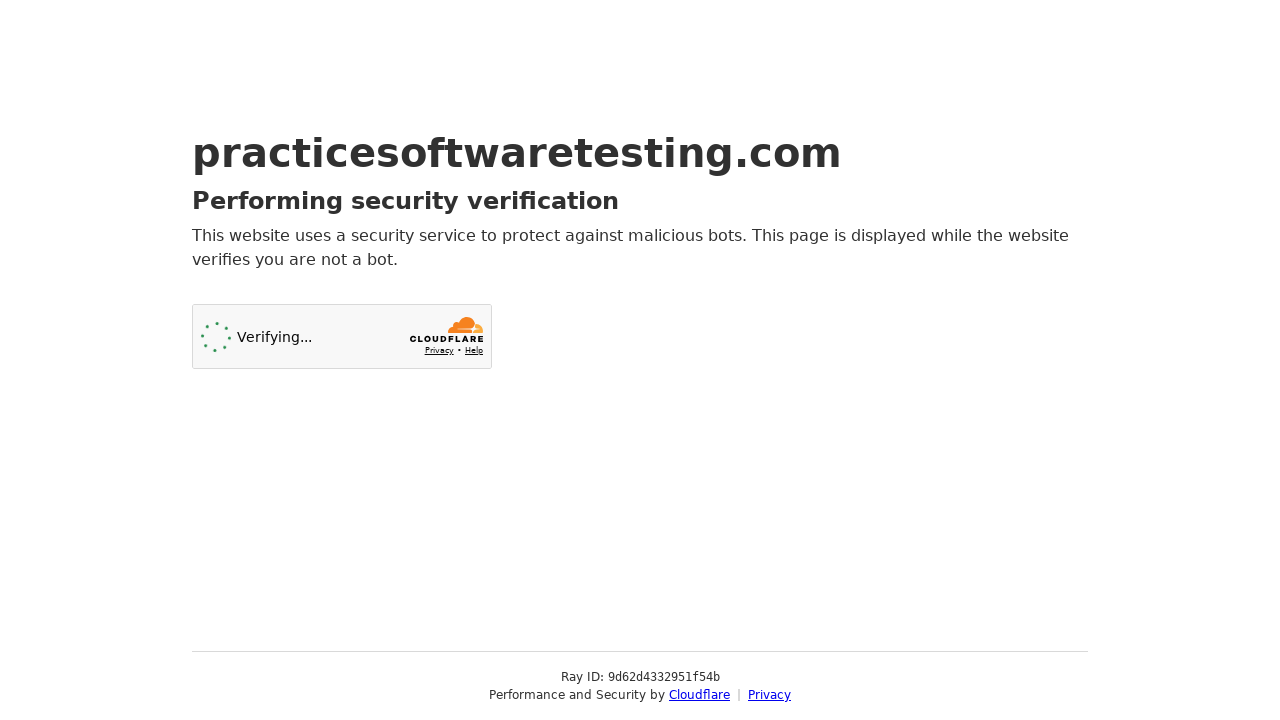

Verified no broken images were found - accessibility check passed
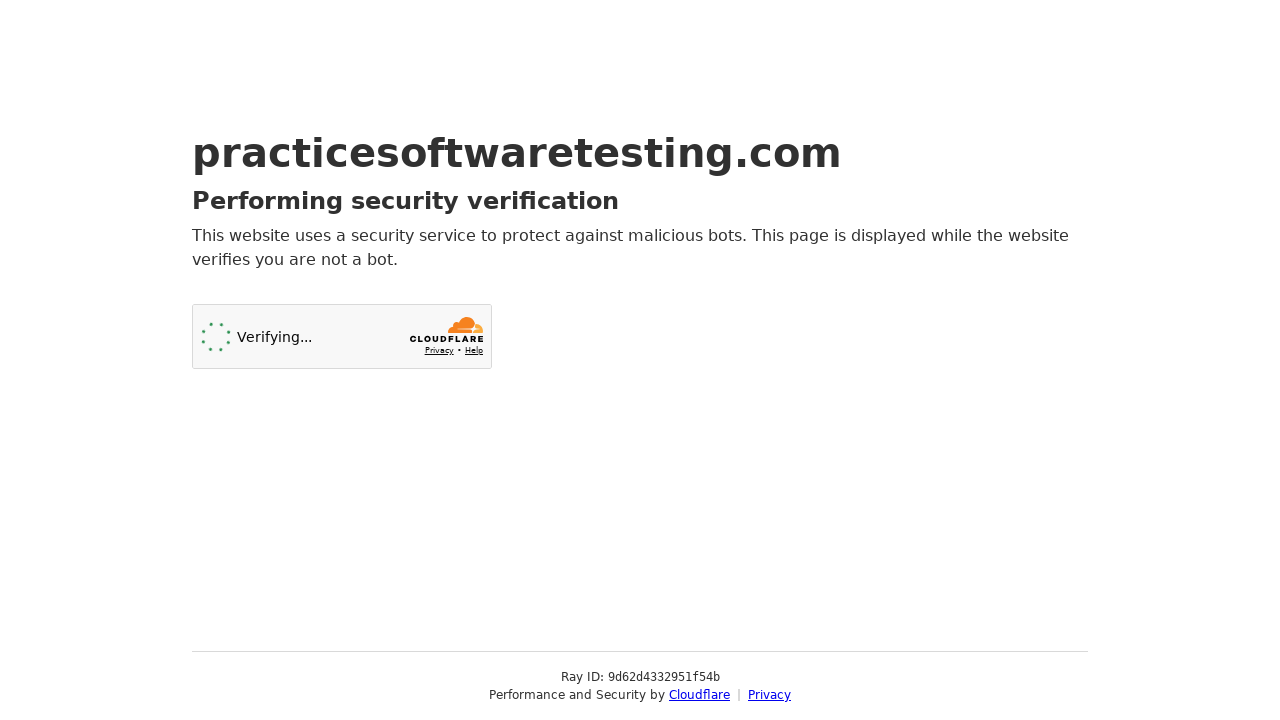

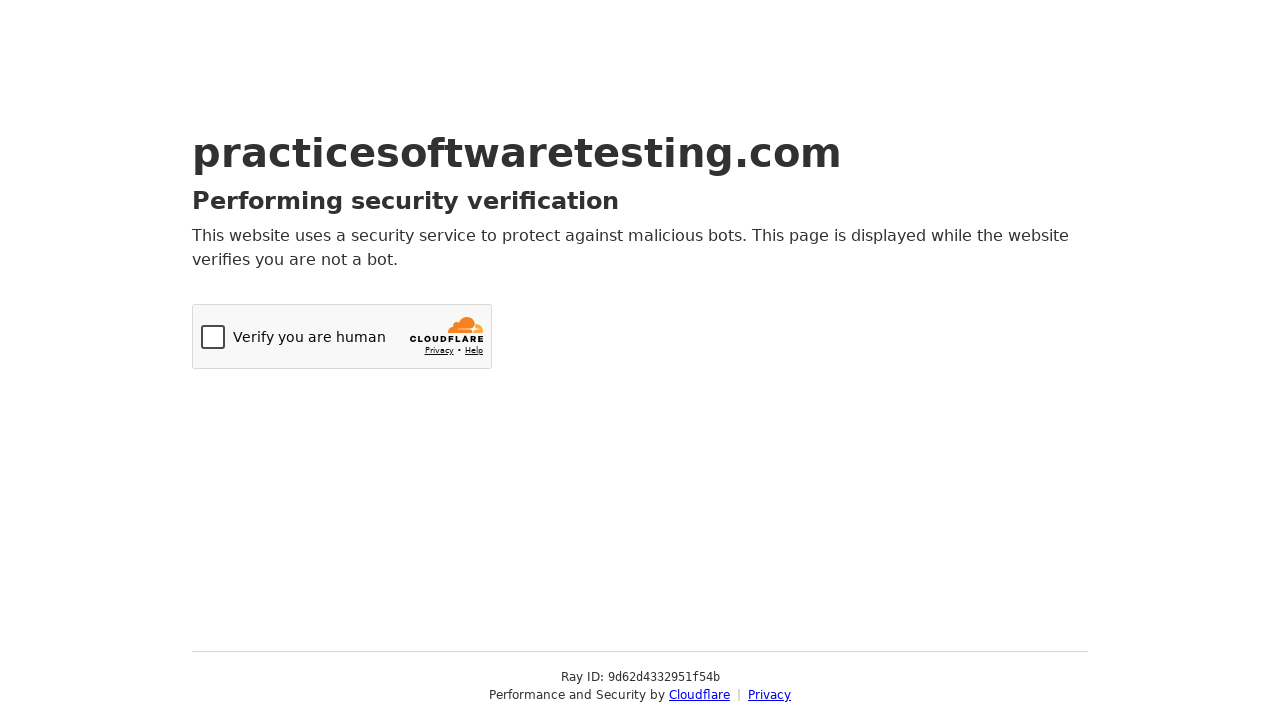